Tests adding a new item to the todo list by filling the input field and pressing Enter, then verifying the item appears in the list

Starting URL: https://demo.playwright.dev/todomvc

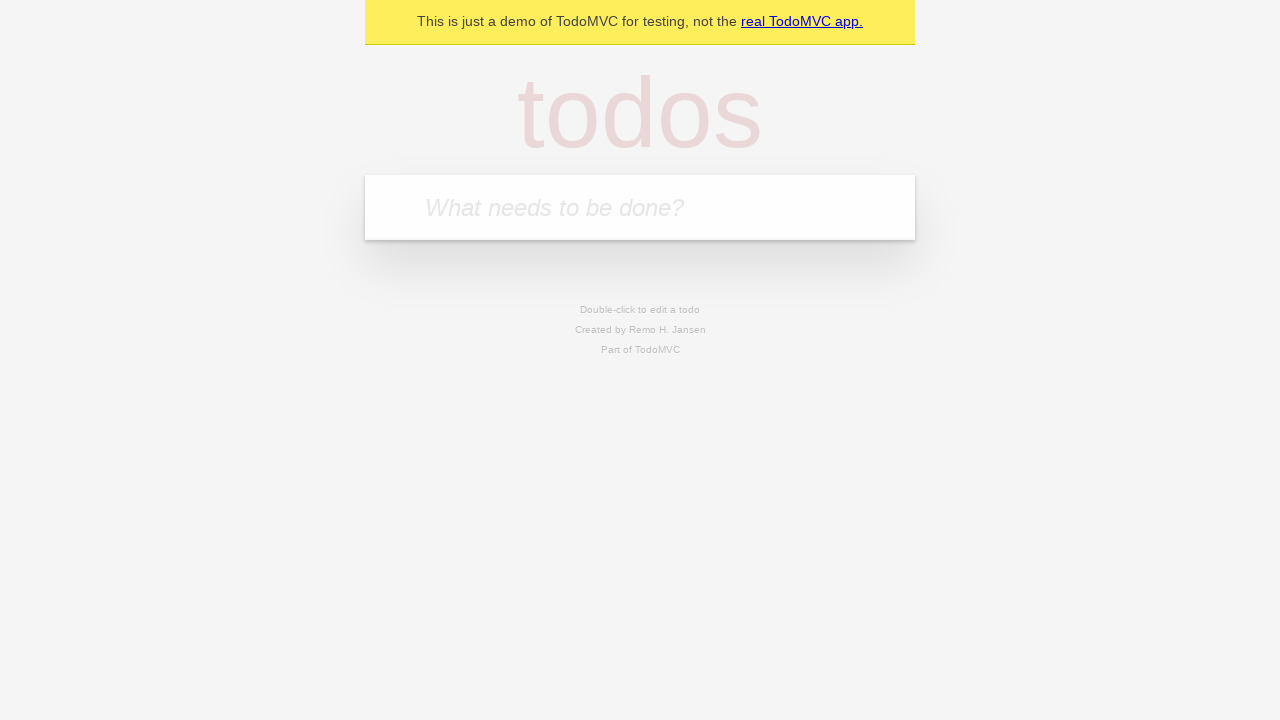

Filled new todo input field with 'Hello' on input.new-todo
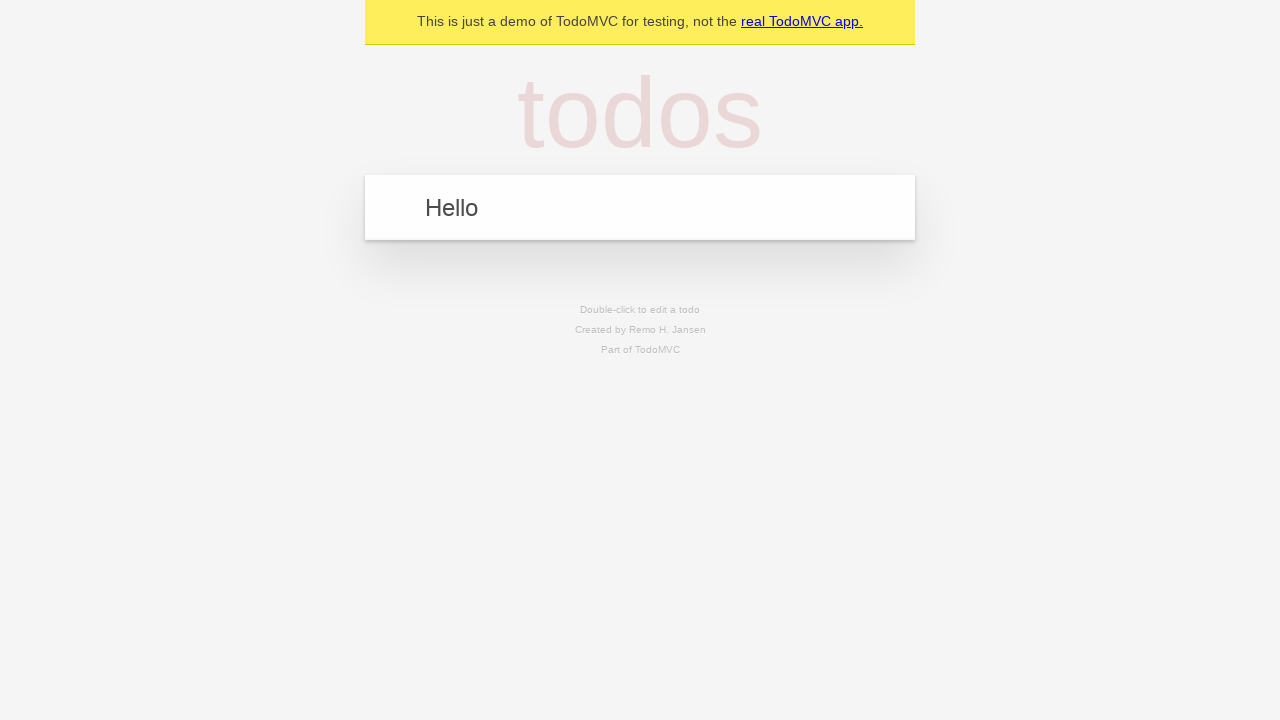

Pressed Enter to submit the new todo item on input.new-todo
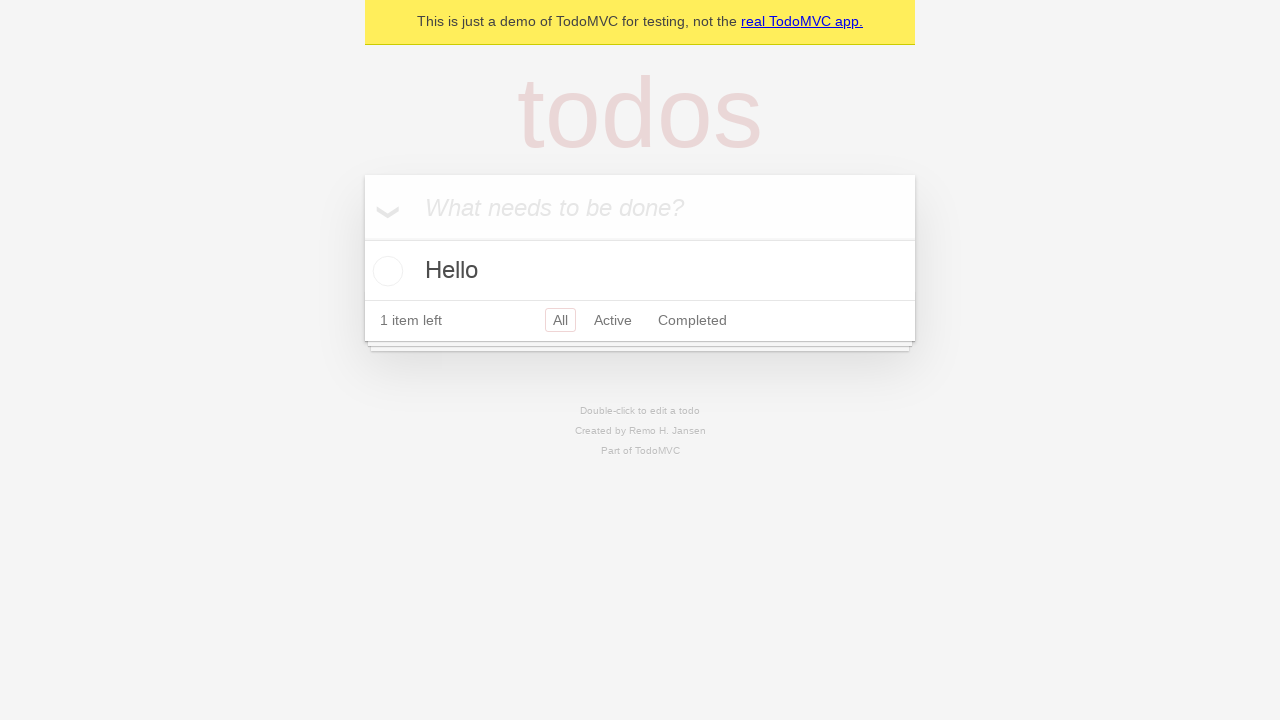

Verified the new todo item appeared in the list
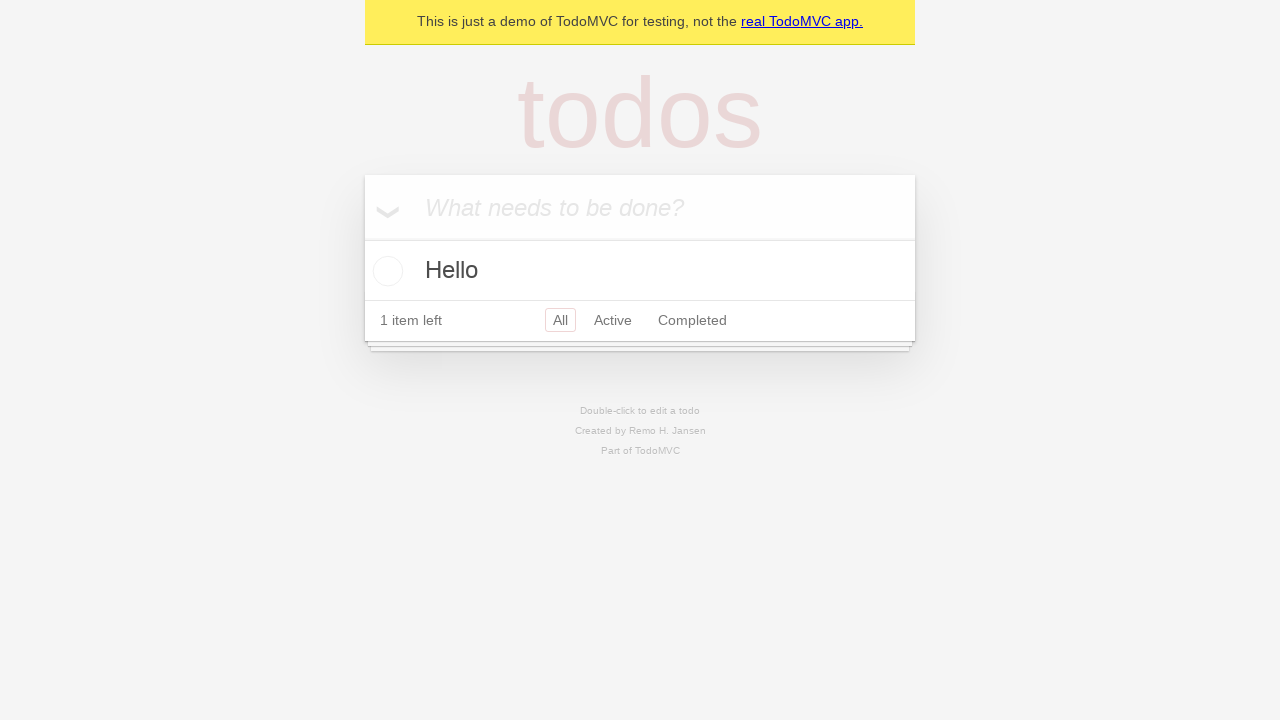

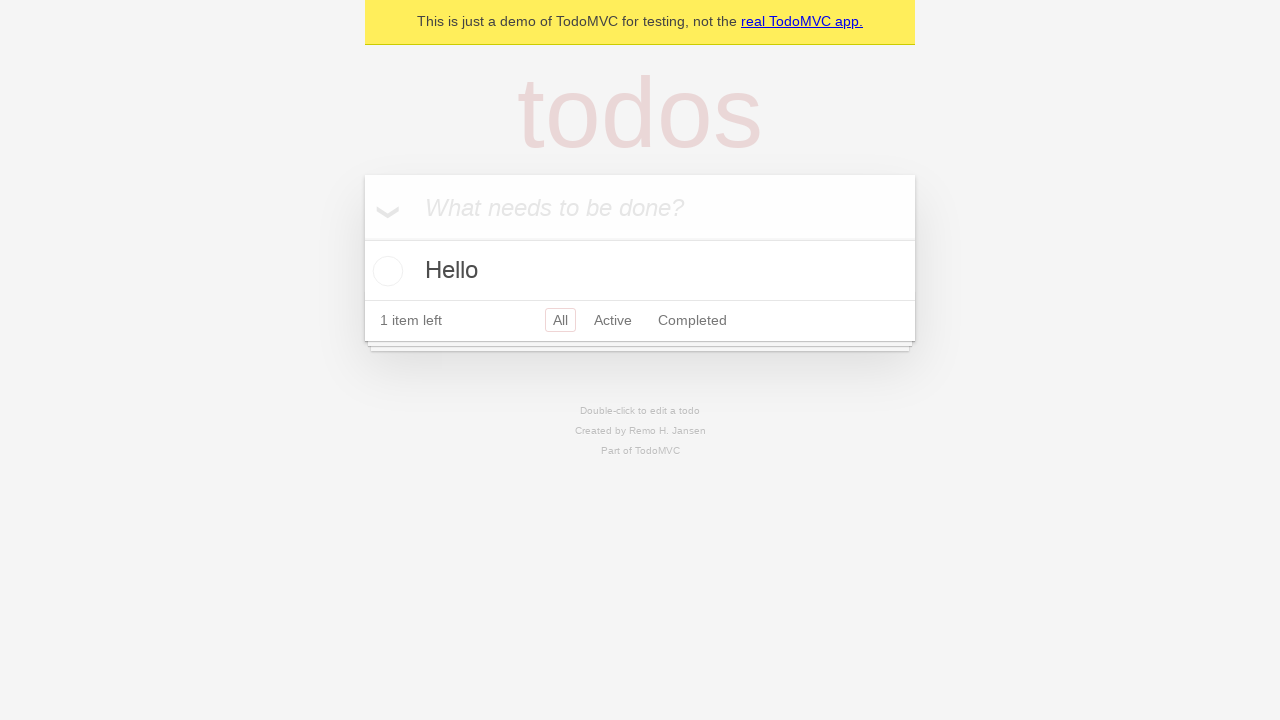